Tests JavaScript prompt alert functionality by interacting with alerts, entering text, and accepting/dismissing them on W3Schools tryit editor

Starting URL: https://www.w3schools.com/jsref/tryit.asp?filename=tryjsref_prompt

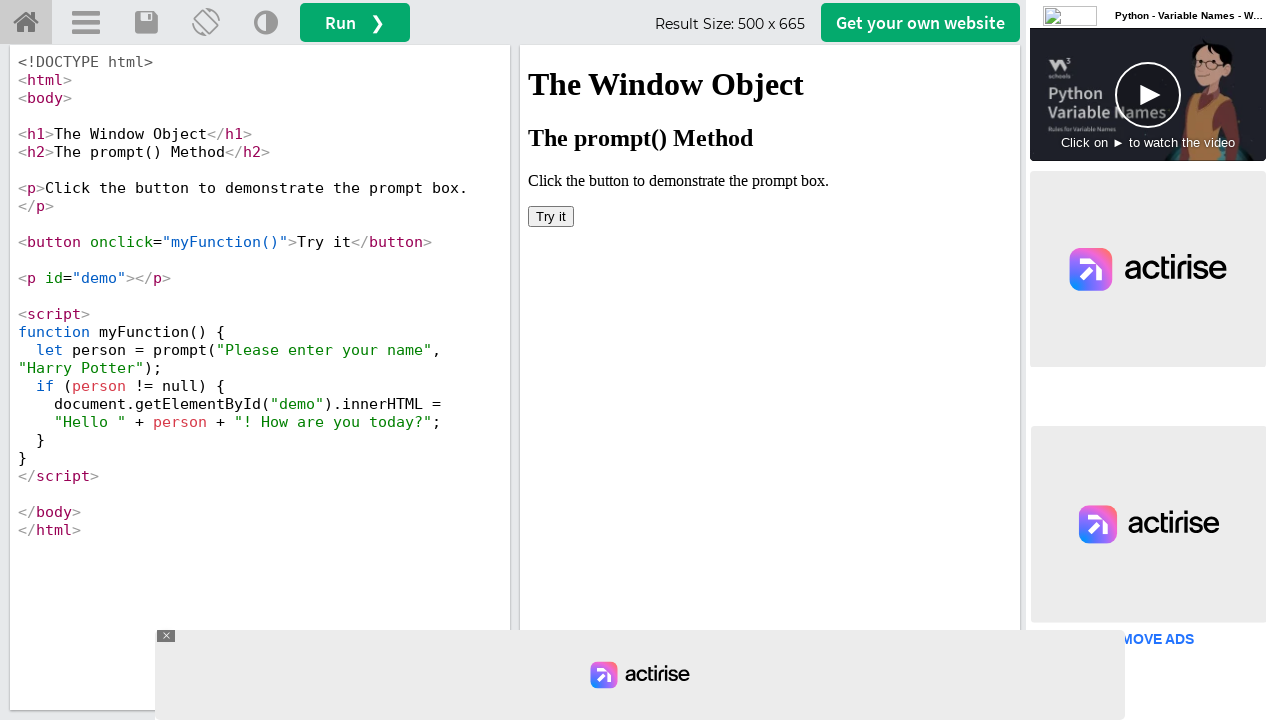

Located iframe#iframeResult containing the demo
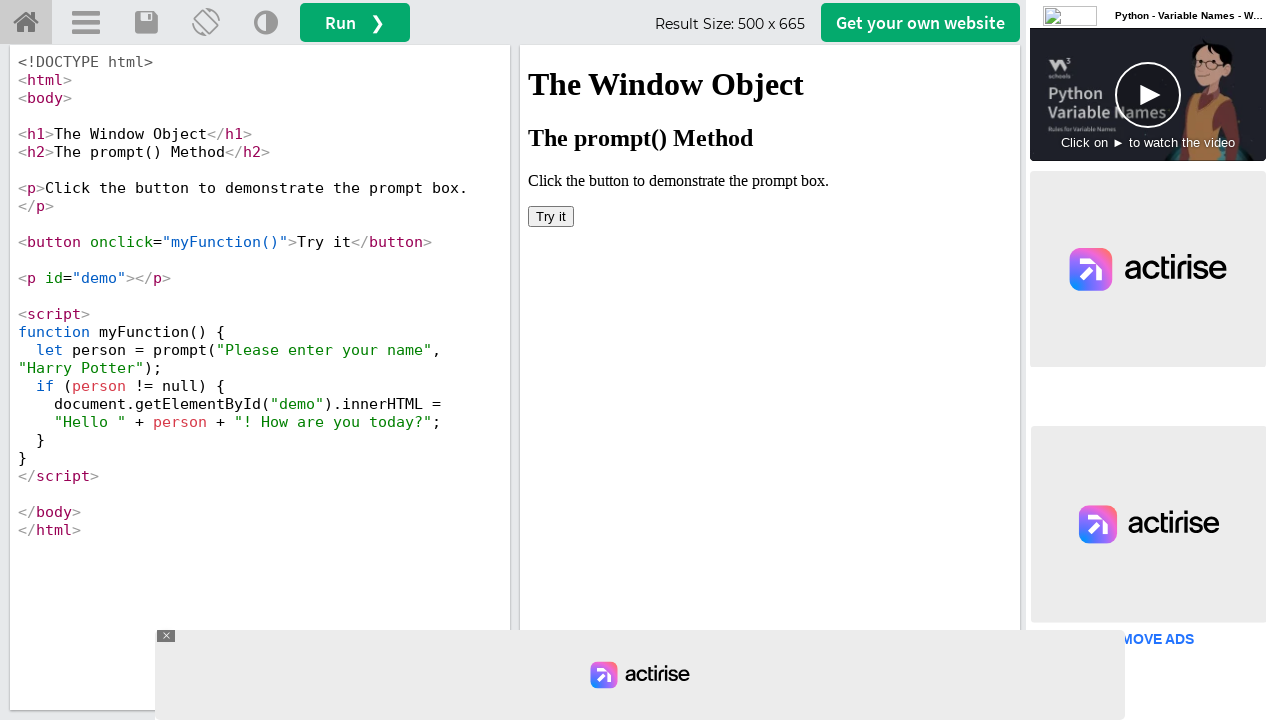

Clicked 'Try it' button to trigger first prompt alert at (551, 216) on iframe#iframeResult >> internal:control=enter-frame >> button:has-text('Try it')
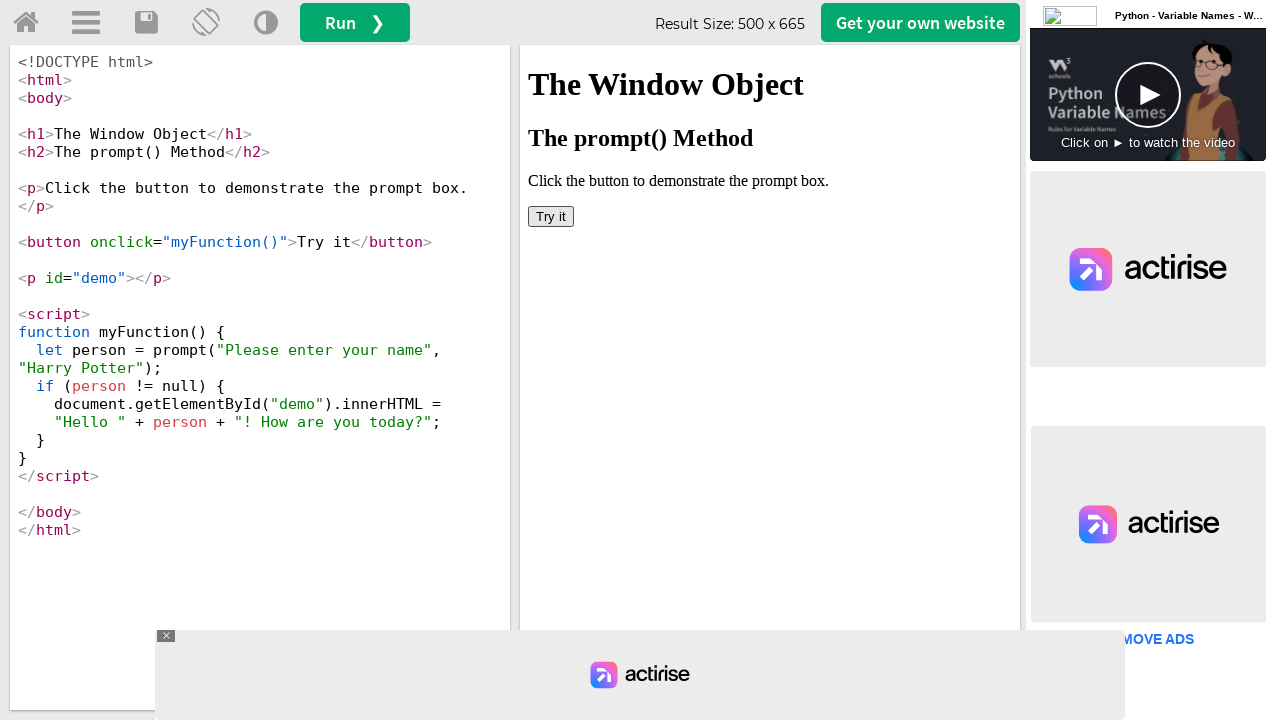

Set up dialog handler to accept prompt with 'Selenium' text
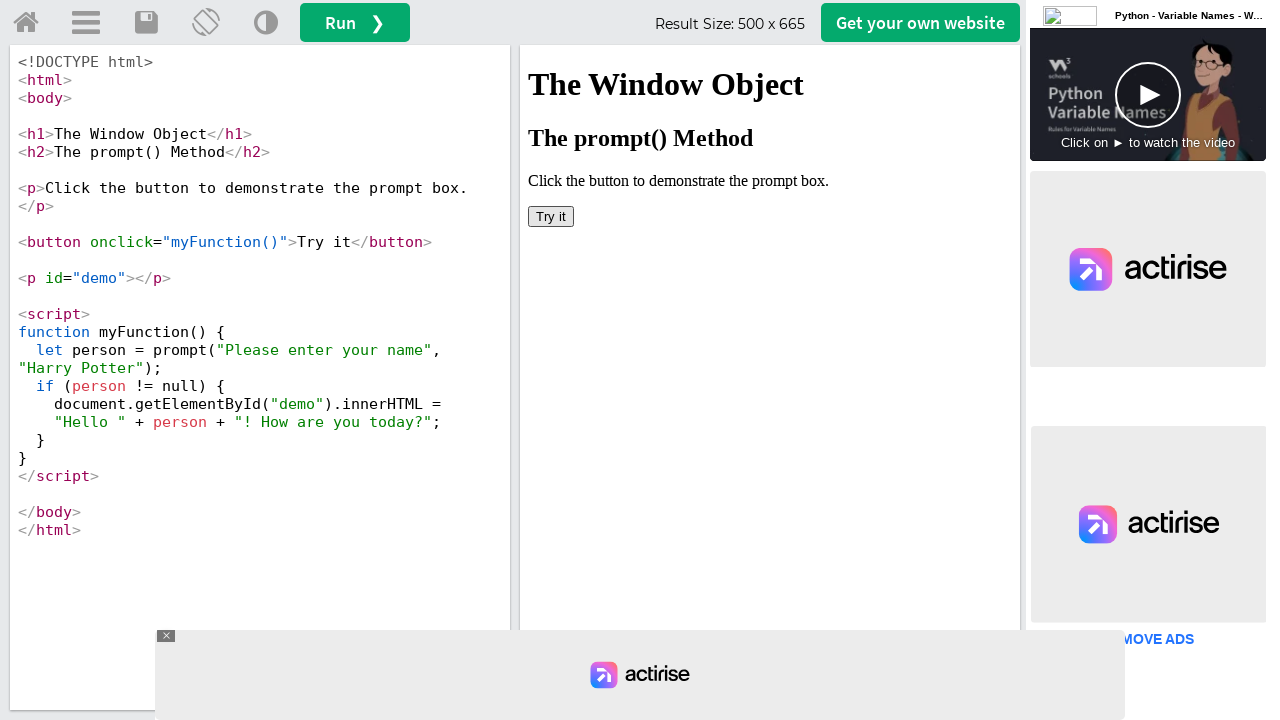

Waited 500ms for dialog to be processed
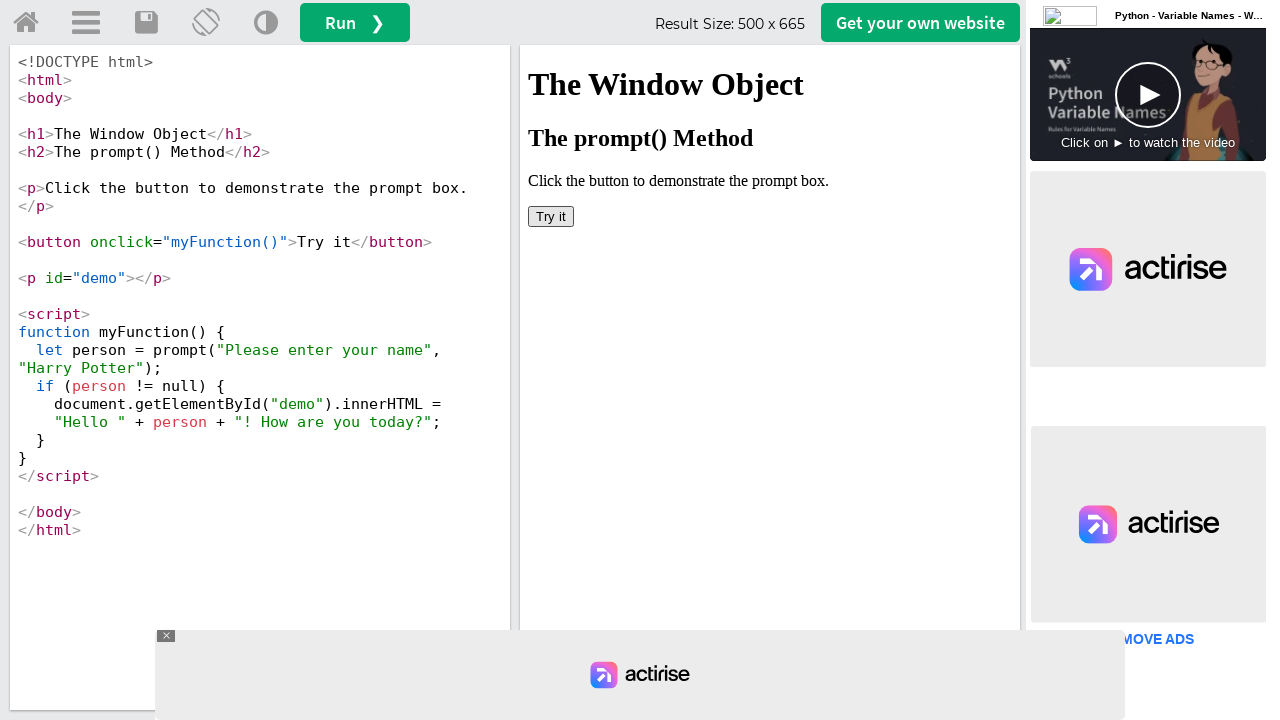

Clicked run button to execute code at (355, 22) on button#runbtn
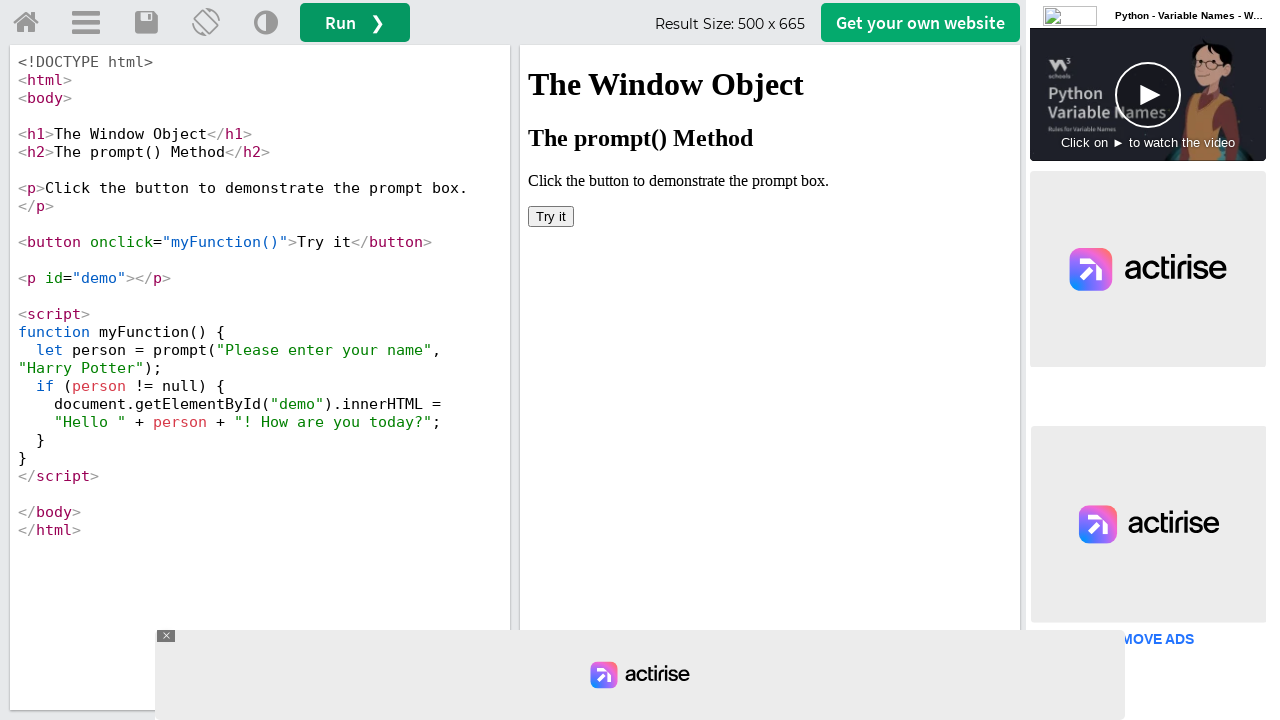

Clicked 'Try it' button to trigger second prompt alert at (551, 216) on iframe#iframeResult >> internal:control=enter-frame >> button:has-text('Try it')
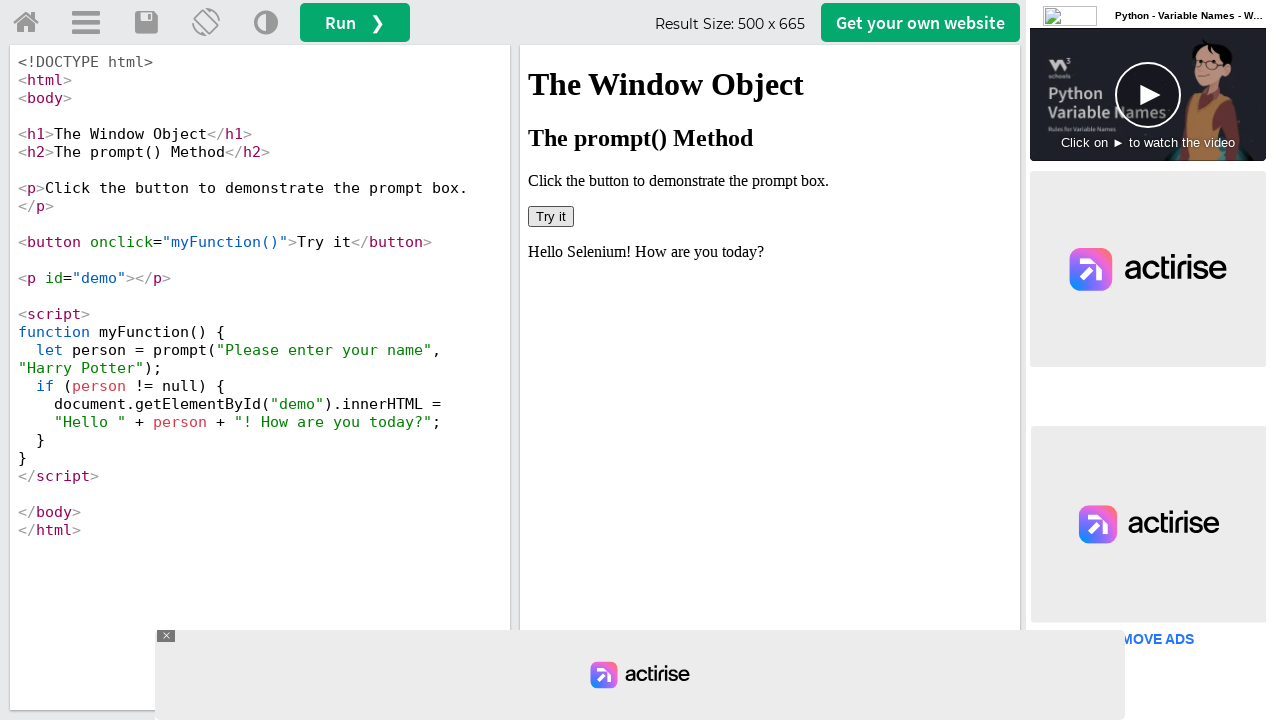

Set up dialog handler to accept second prompt with 'Selenium' text
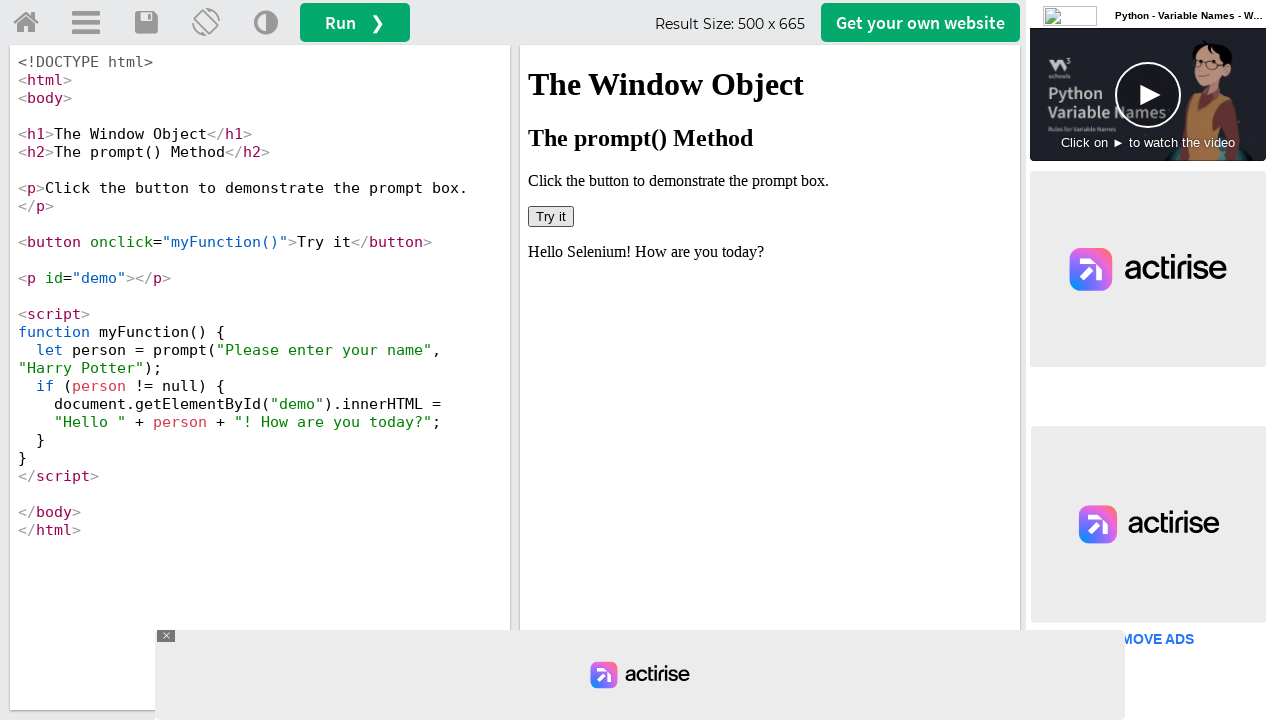

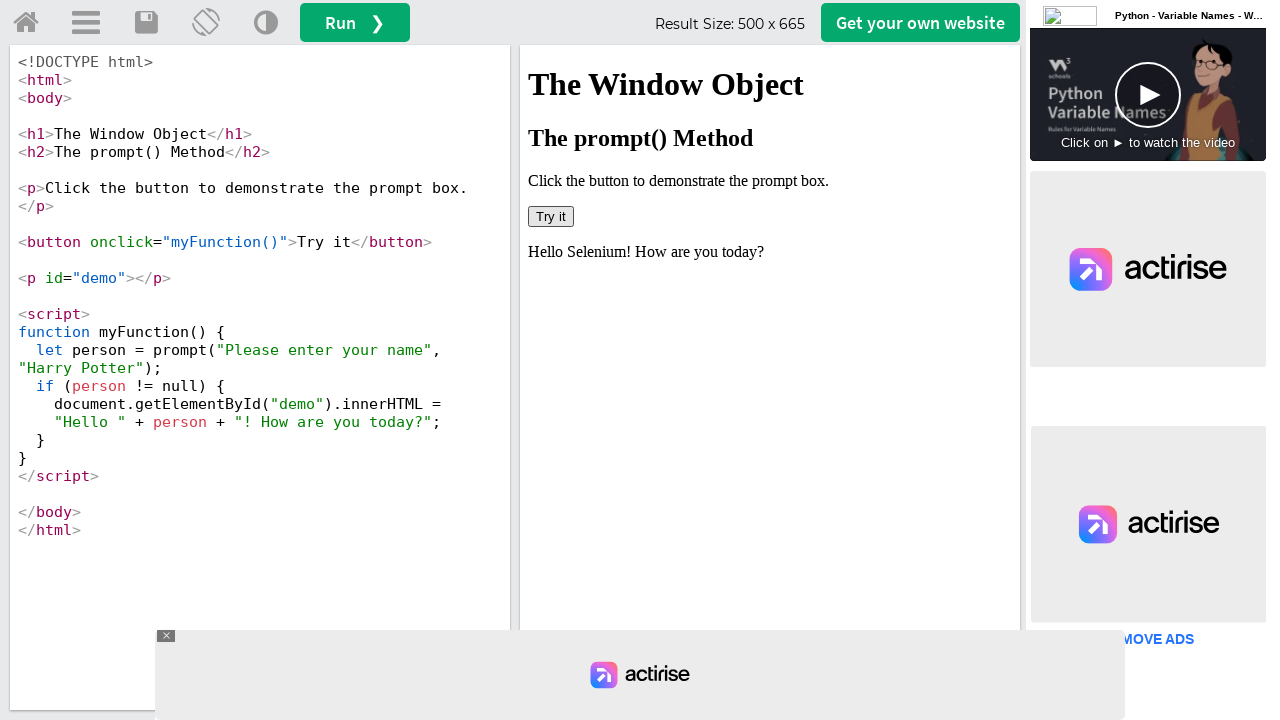